Tests that the login page loads correctly by navigating to the URL and verifying the page loads

Starting URL: https://demo.koel.dev/

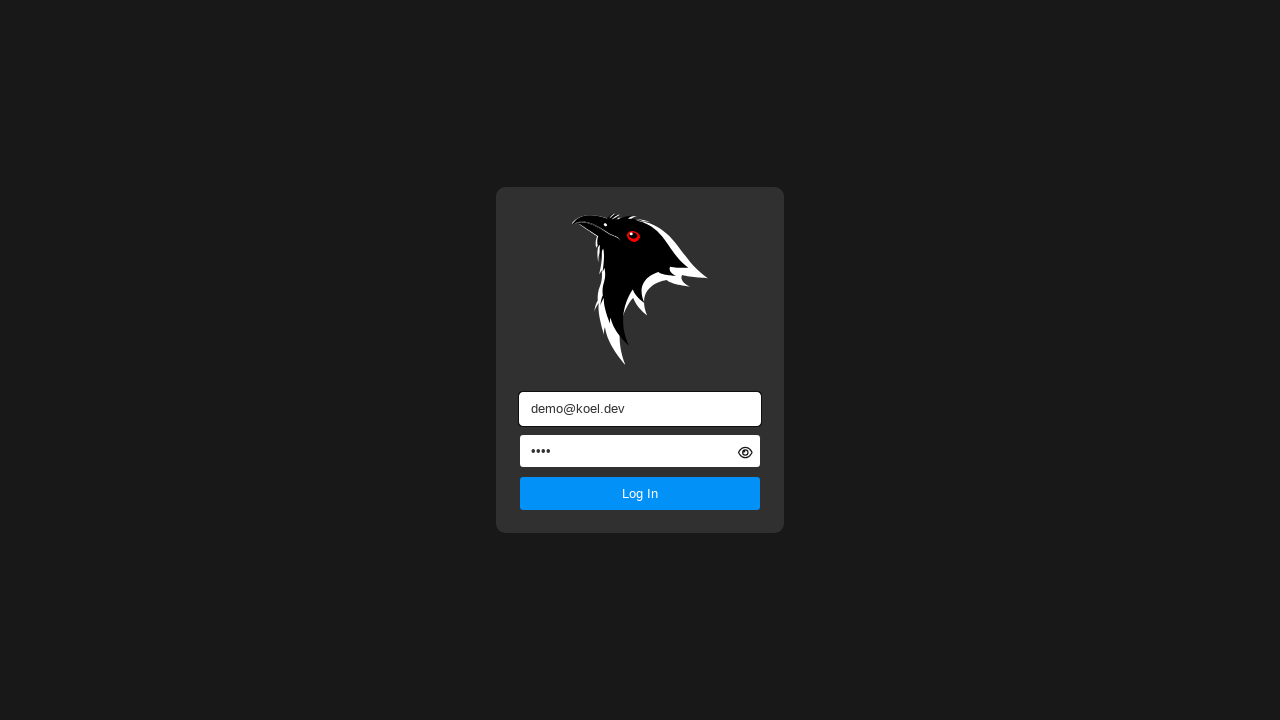

Navigated to login page at https://demo.koel.dev/
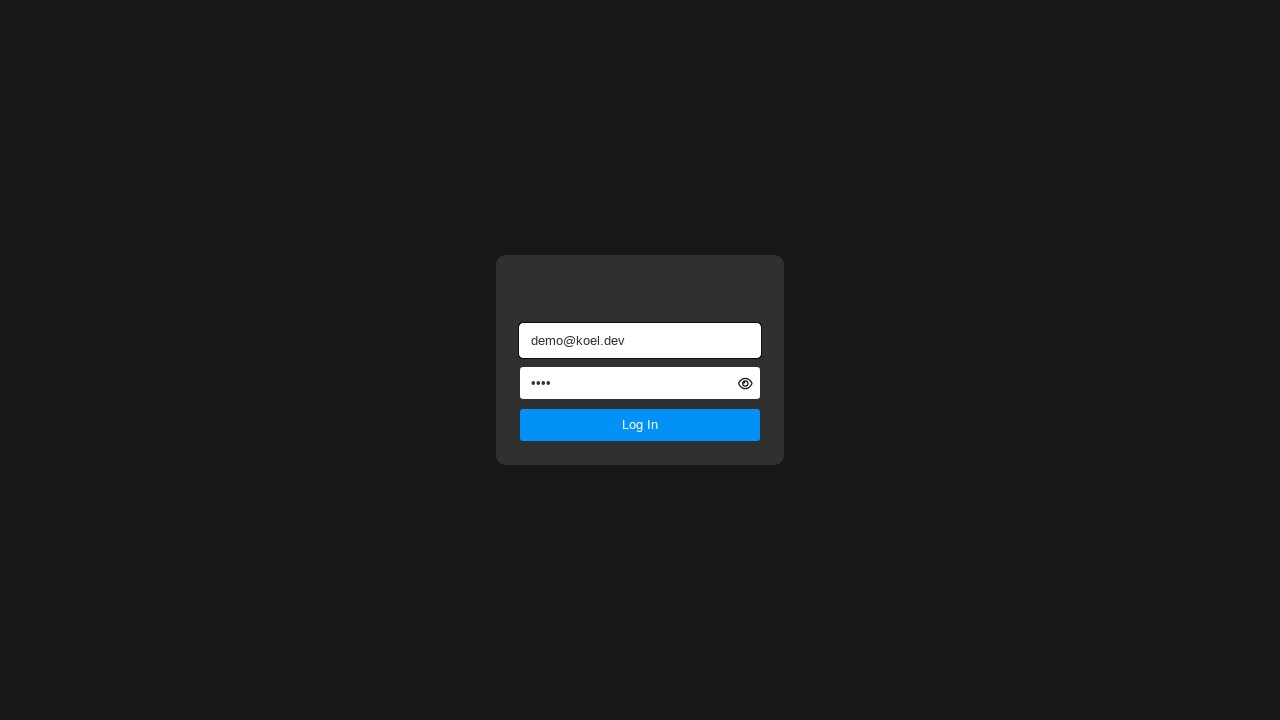

Page DOM content loaded successfully
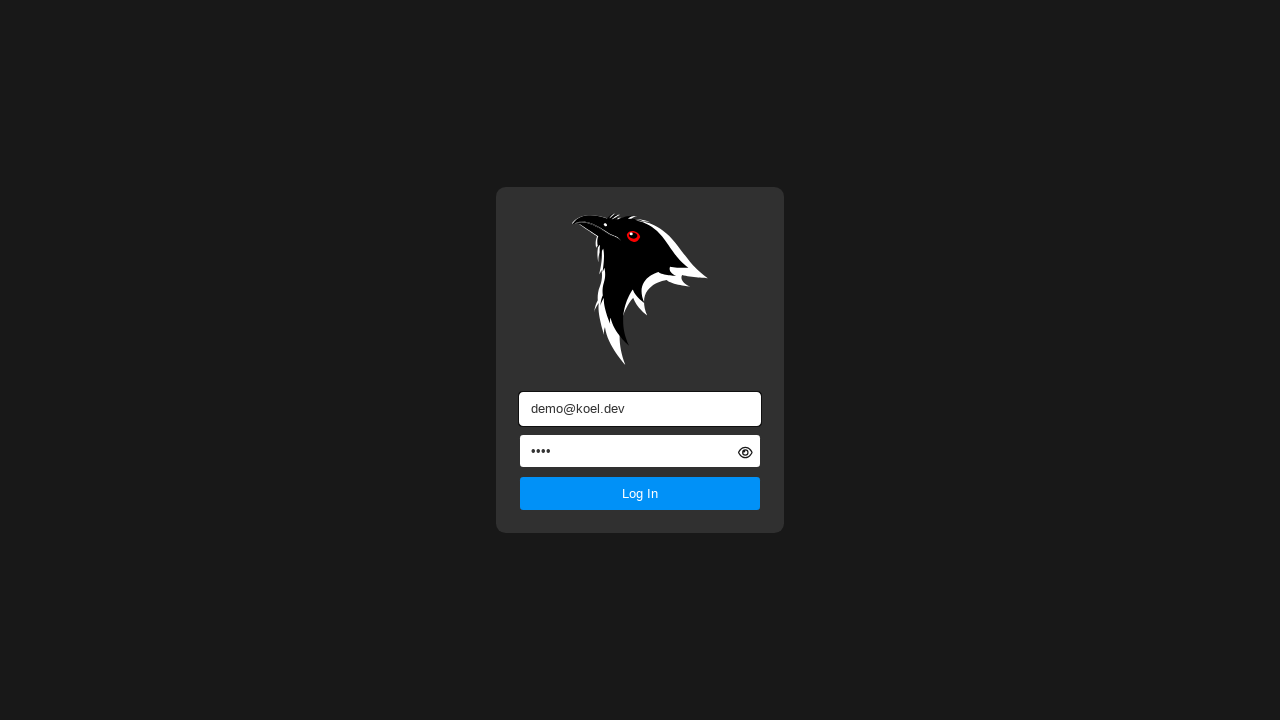

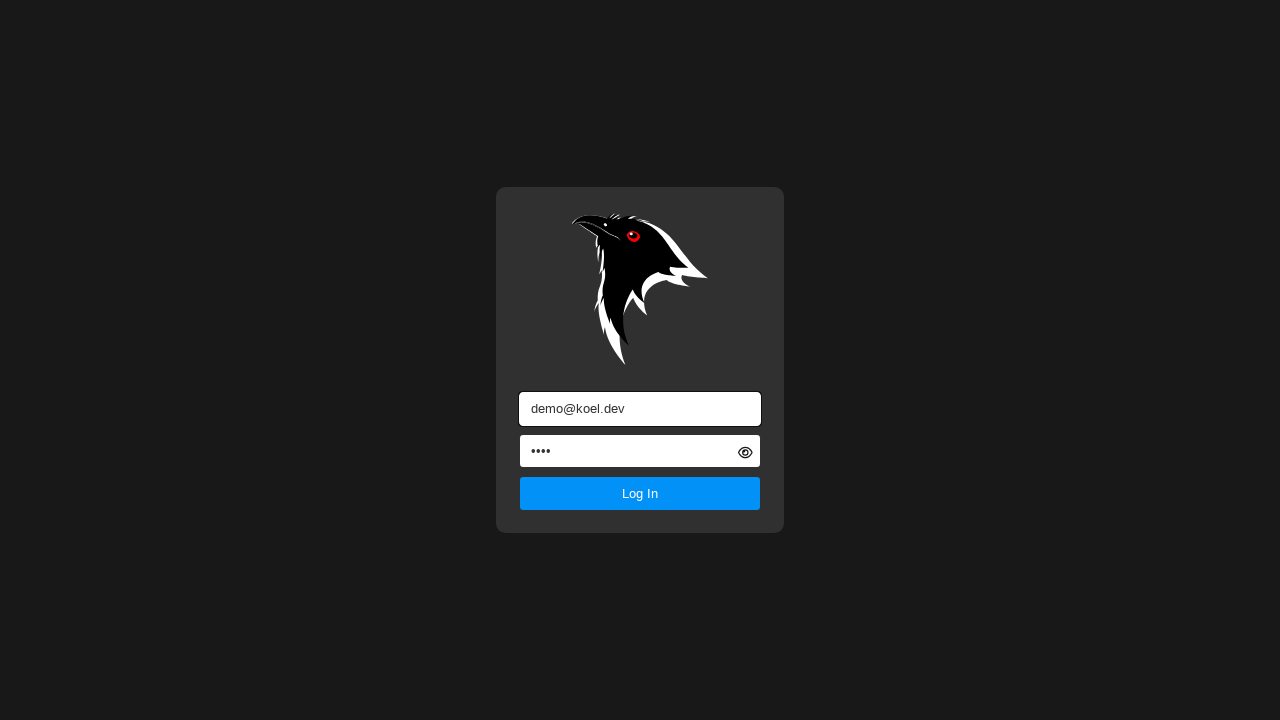